Tests alert popup handling by triggering different types of alerts and interacting with them

Starting URL: https://rahulshettyacademy.com/AutomationPractice/

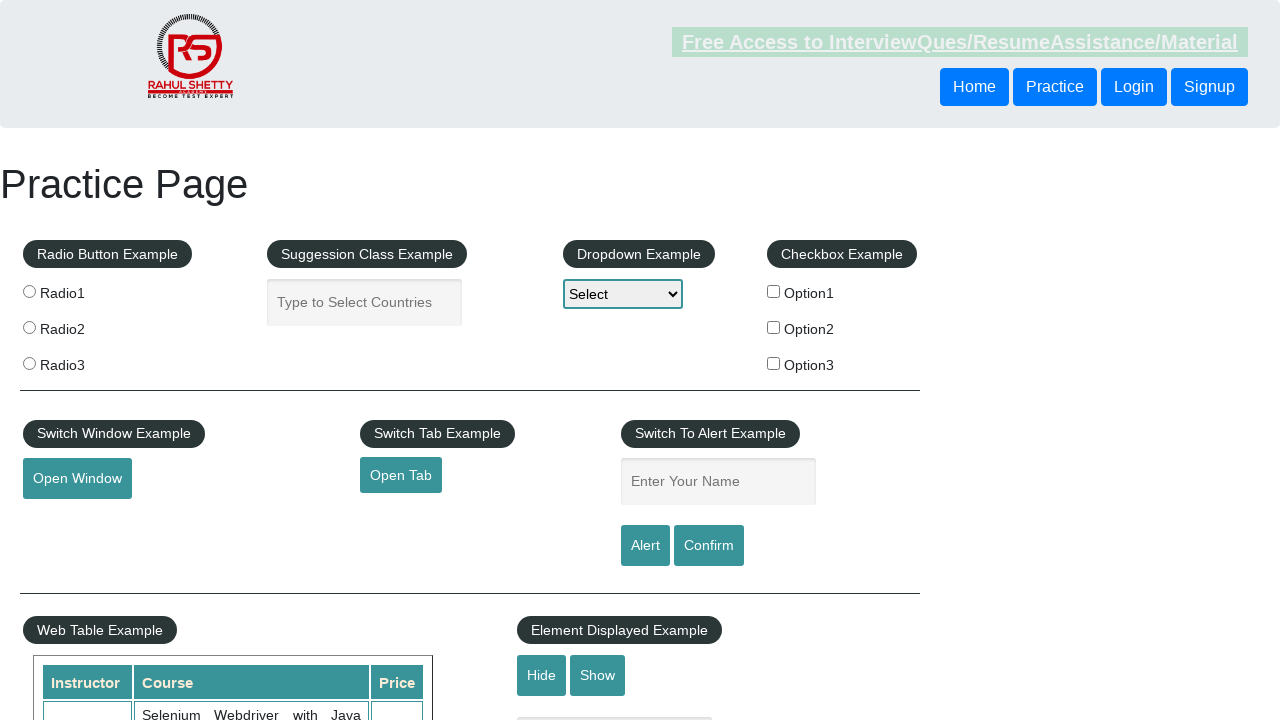

Filled name field with 'Vinayak' on #name
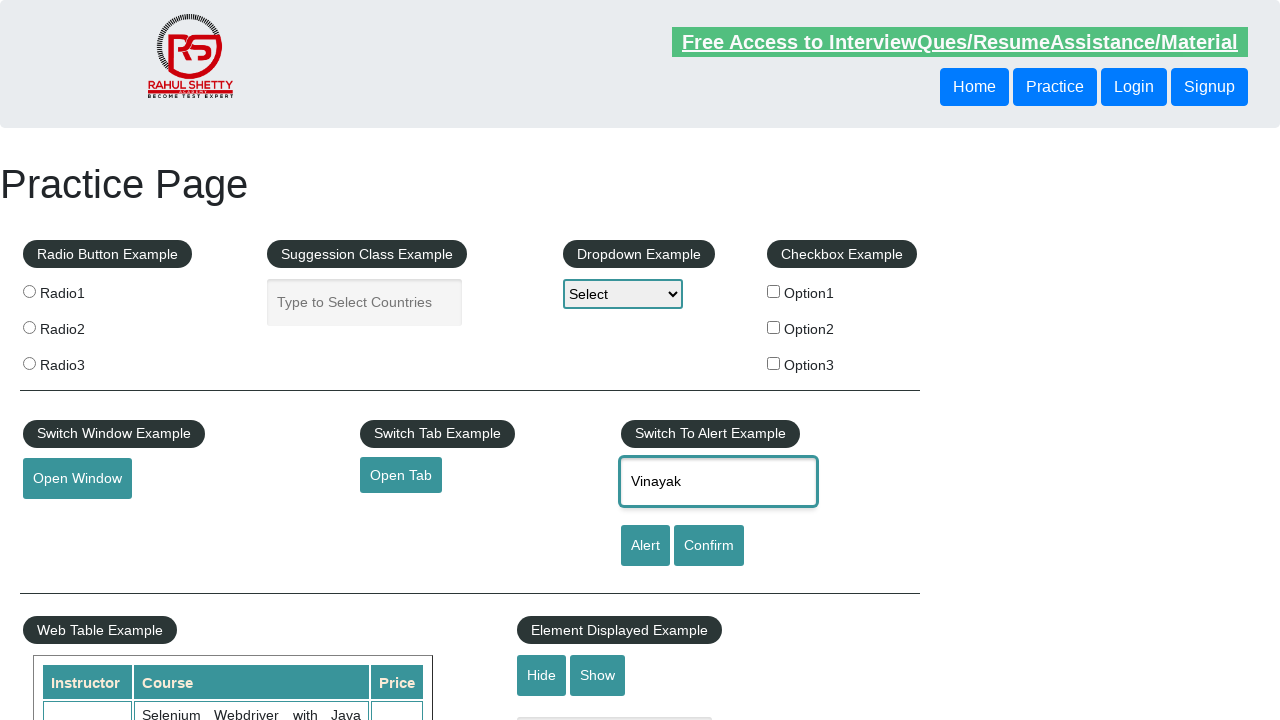

Clicked alert button to trigger first alert at (645, 546) on #alertbtn
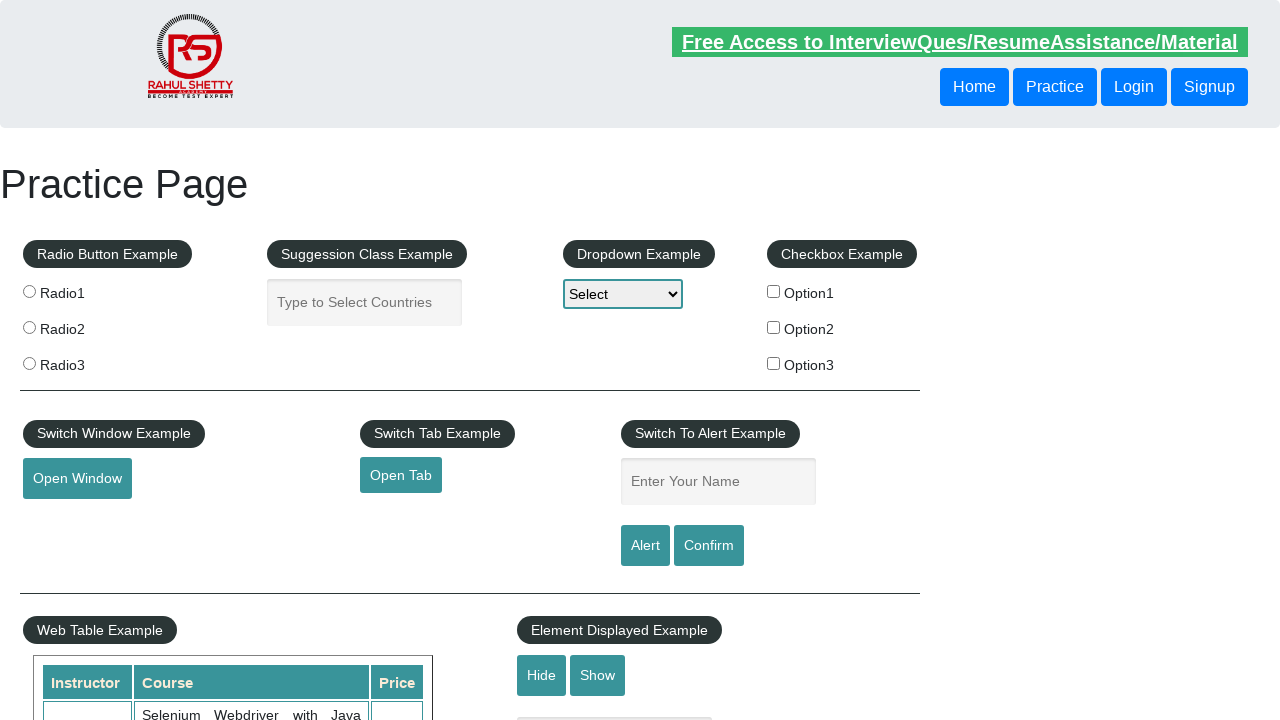

Set up dialog handler to accept alerts
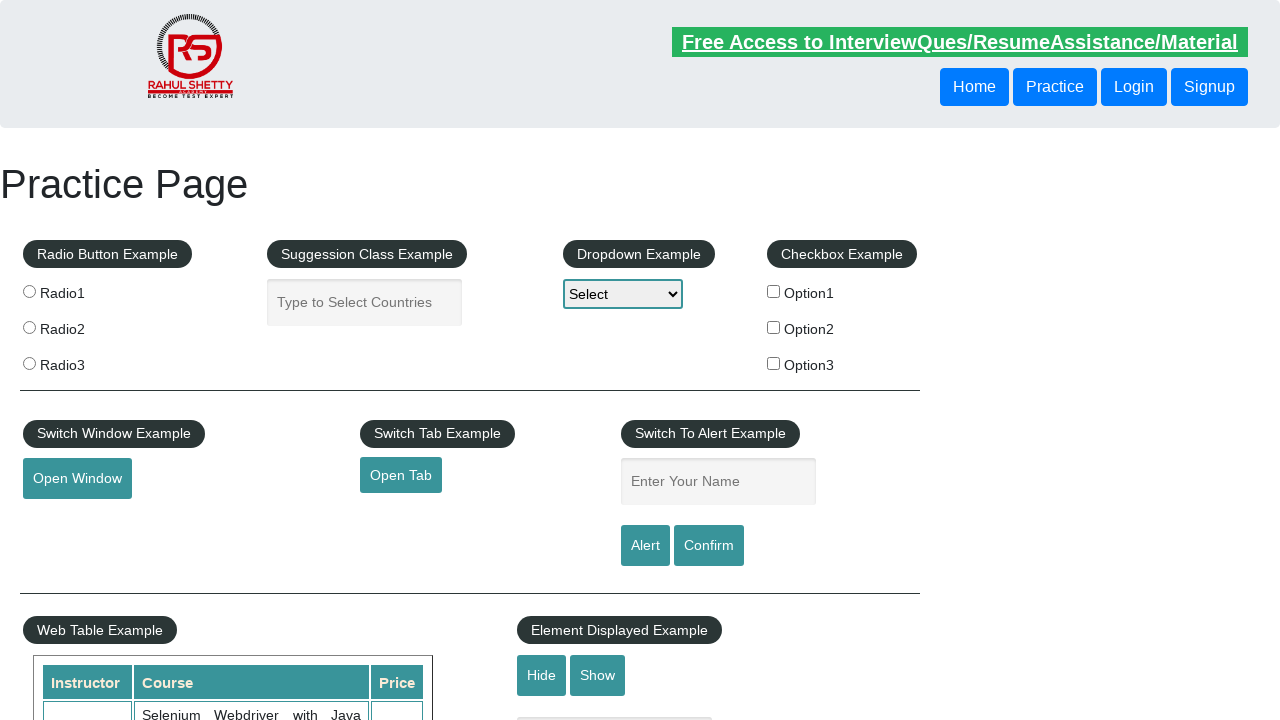

Clicked confirm button to trigger confirmation dialog at (709, 546) on #confirmbtn
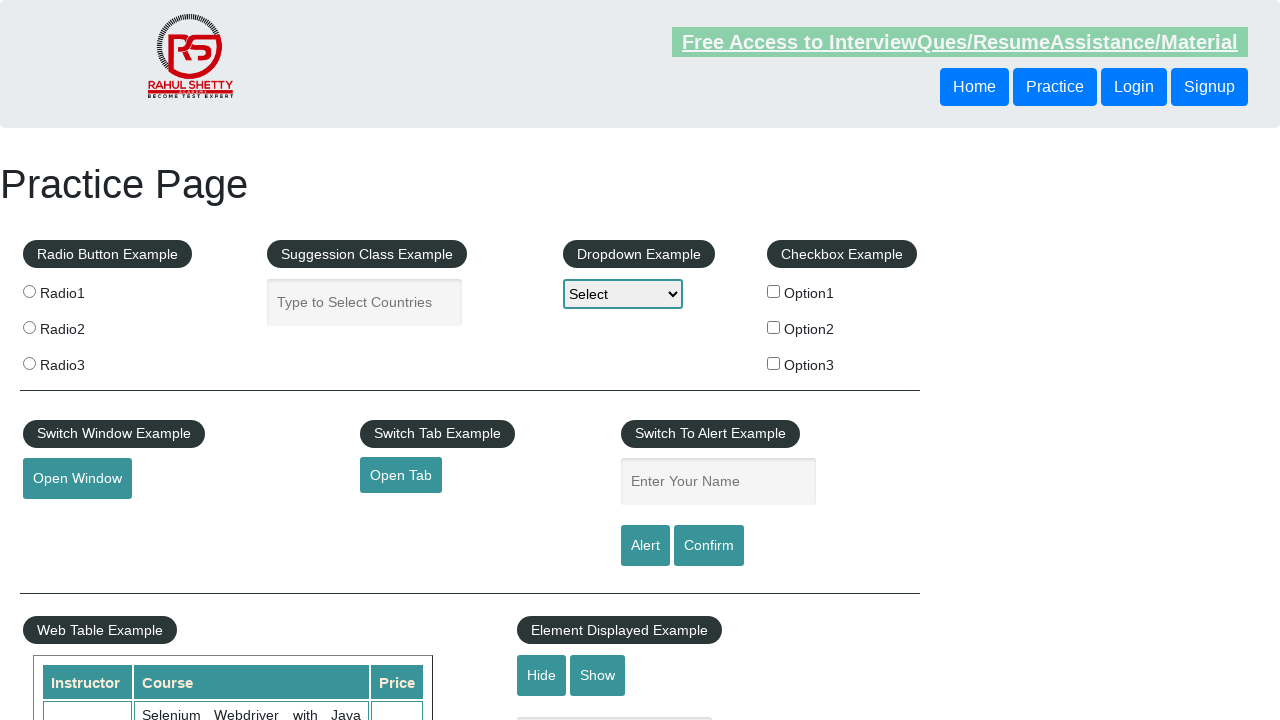

Set up dialog handler to dismiss confirmation dialog
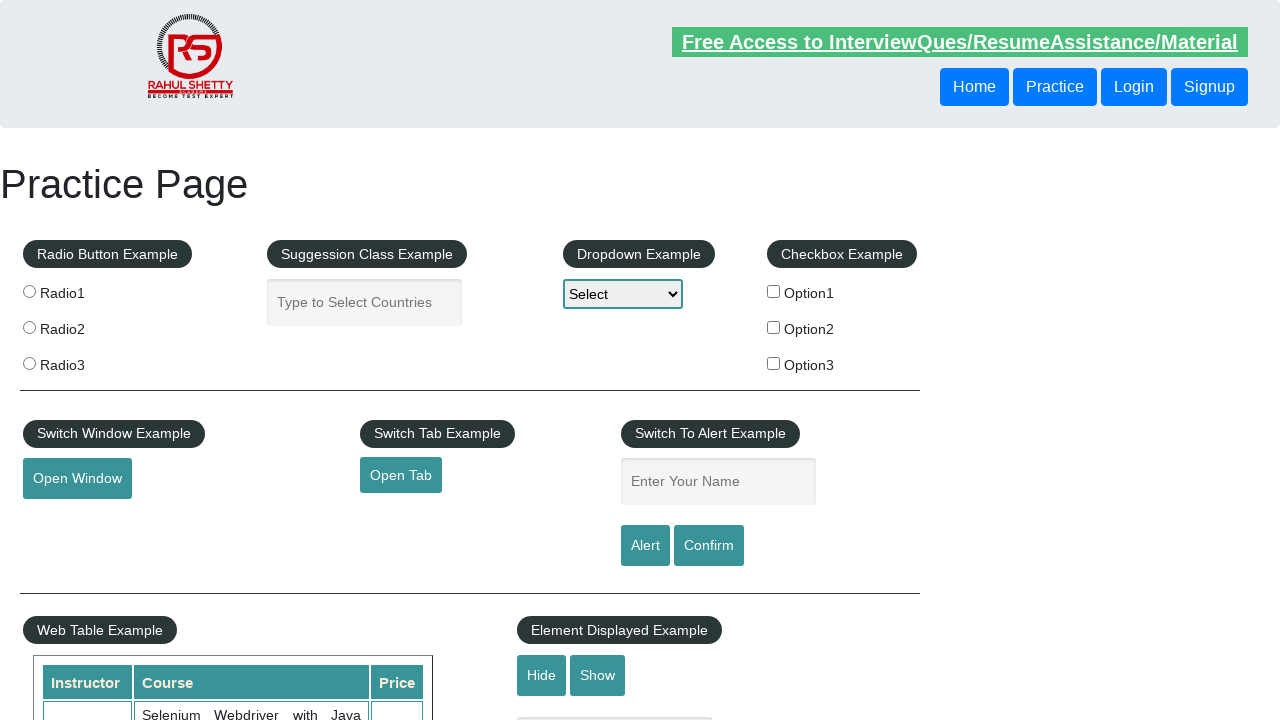

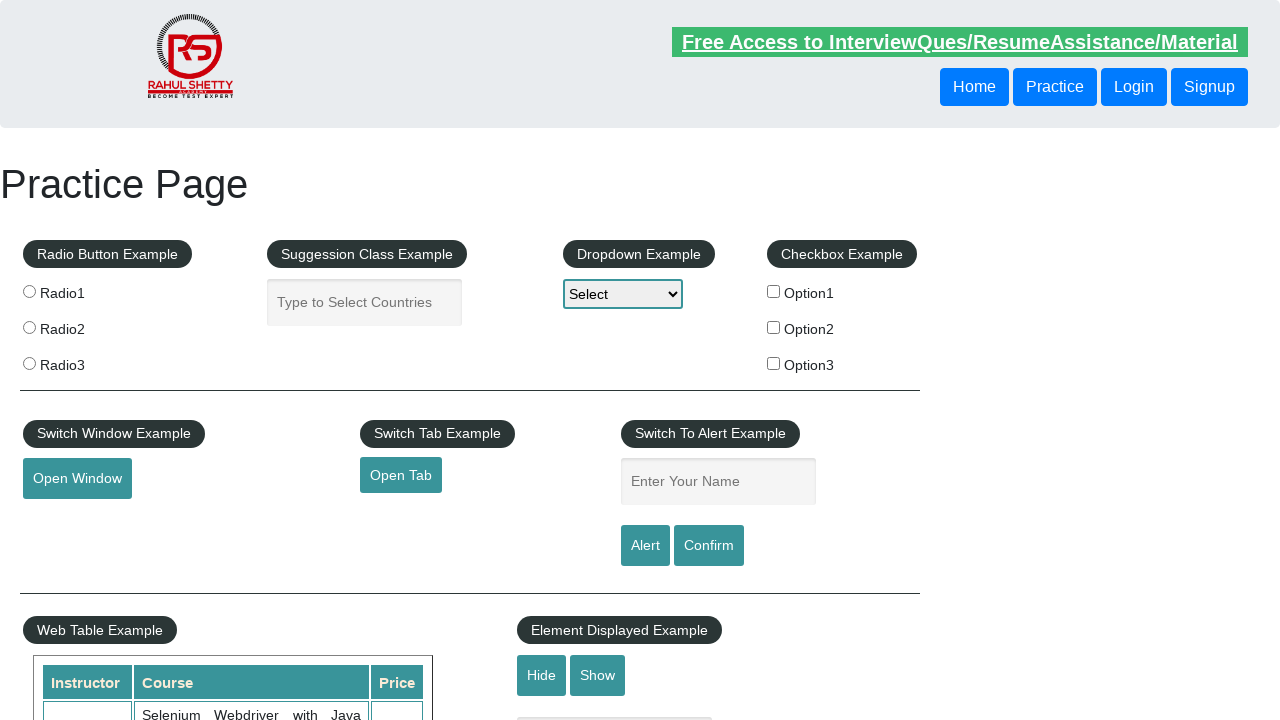